Tests multi-select dropdown functionality by selecting and deselecting various options, then verifying the selections

Starting URL: https://demoqa.com/select-menu

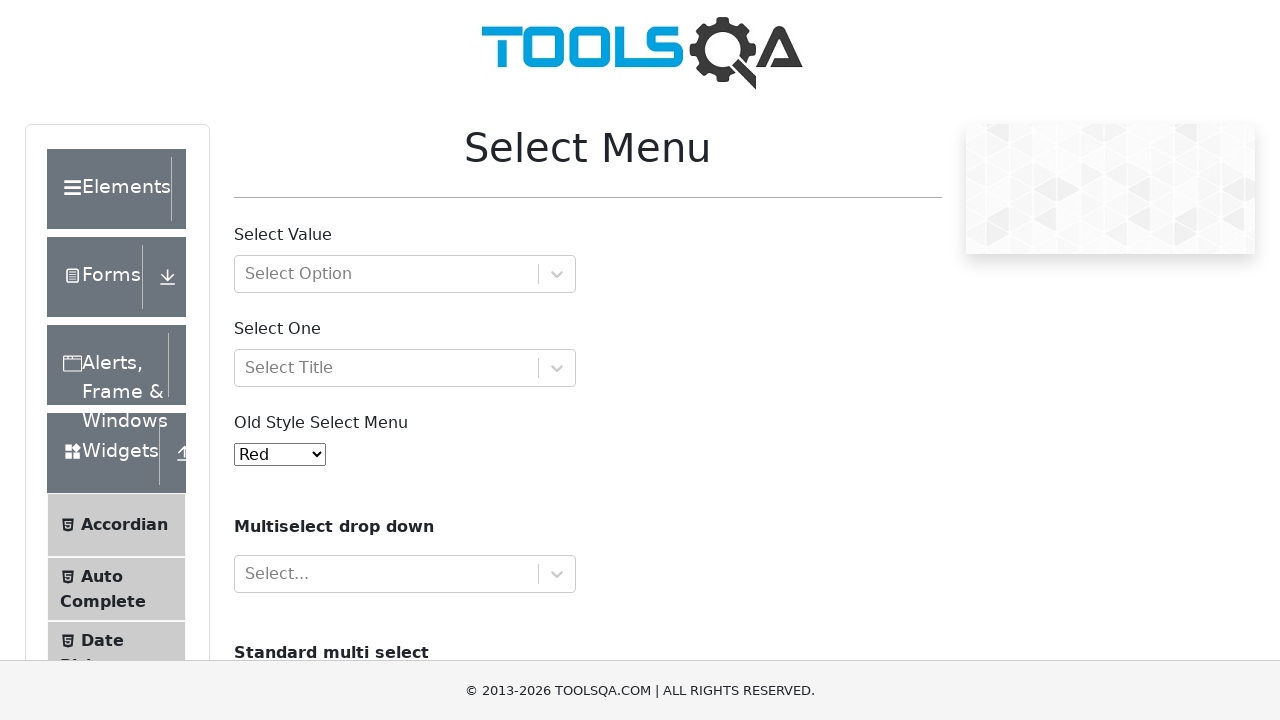

Located multi-select dropdown element for cars
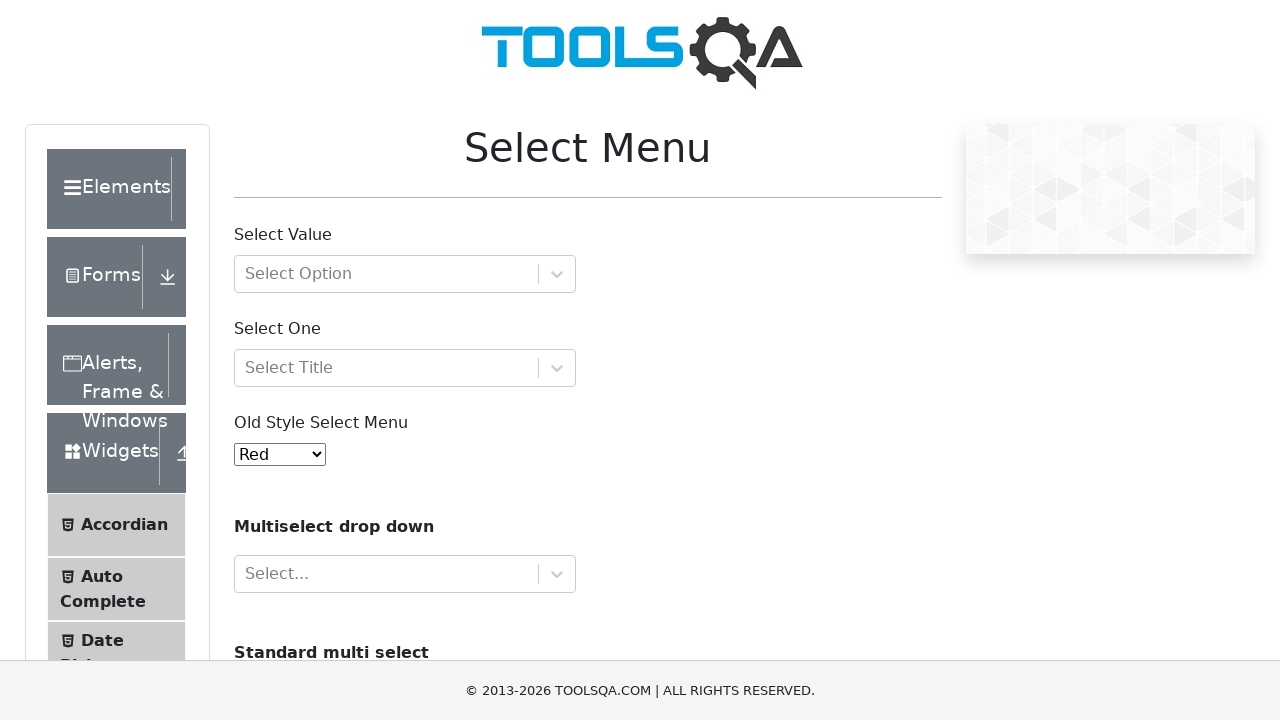

Selected first option (Volvo) by index on select[name='cars']
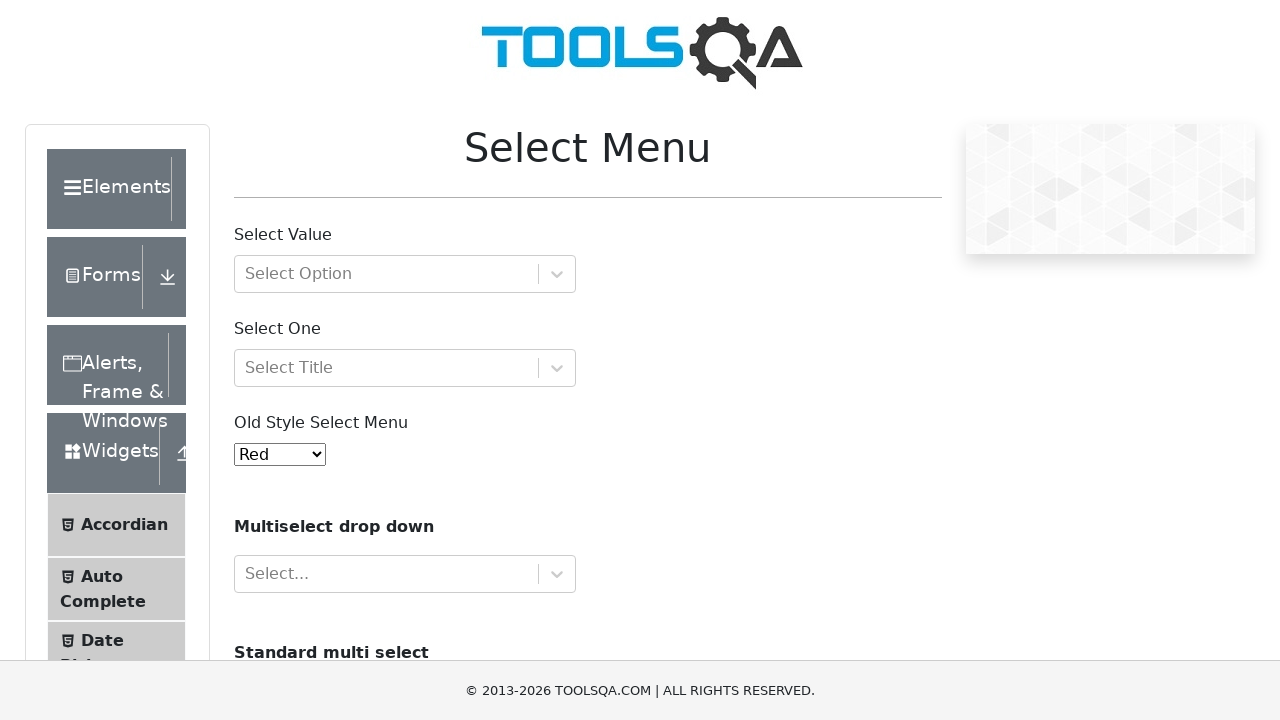

Selected Saab option by value on select[name='cars']
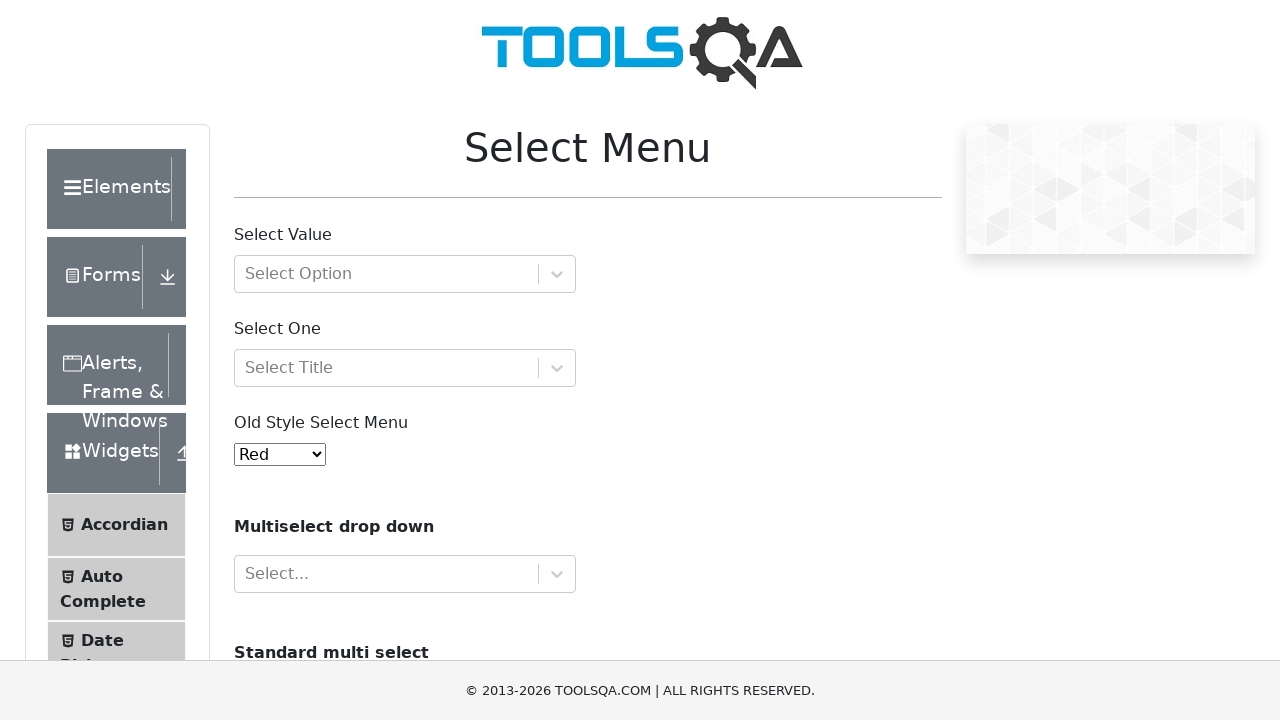

Deselected Volvo option using Ctrl+Click at (258, 360) on select[name='cars'] option >> nth=0
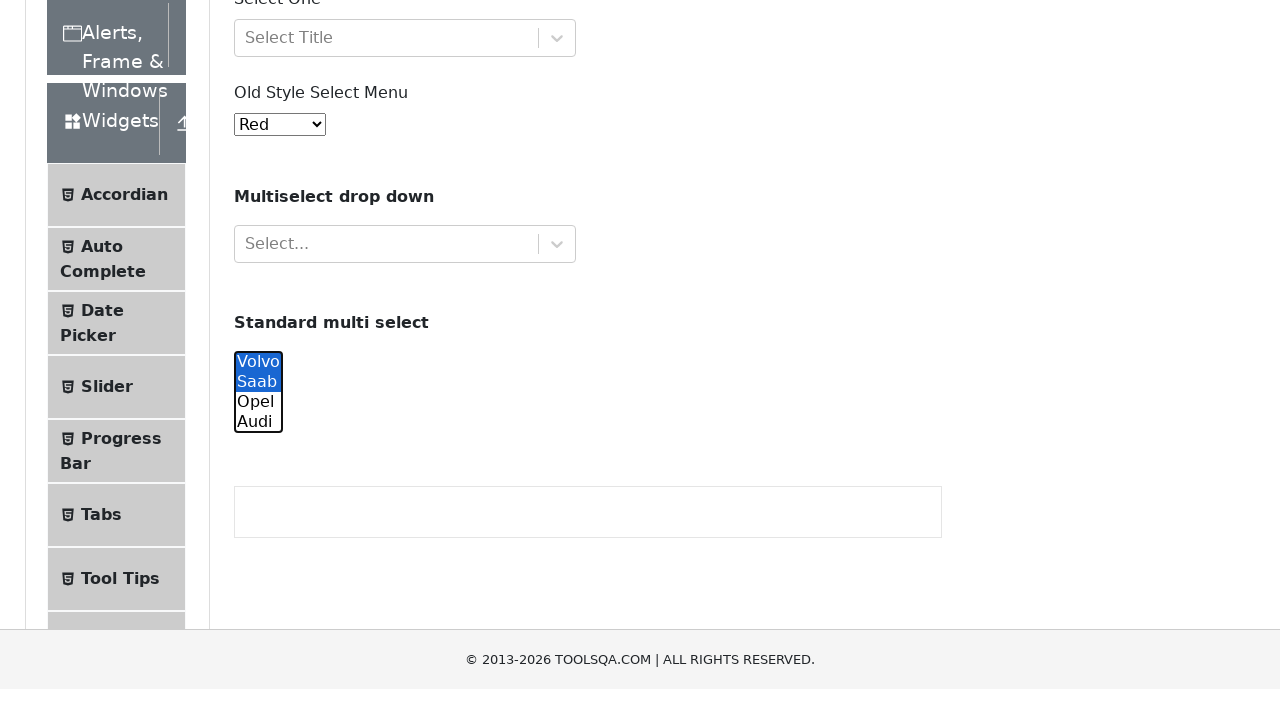

Selected last option (Audi) by index on select[name='cars']
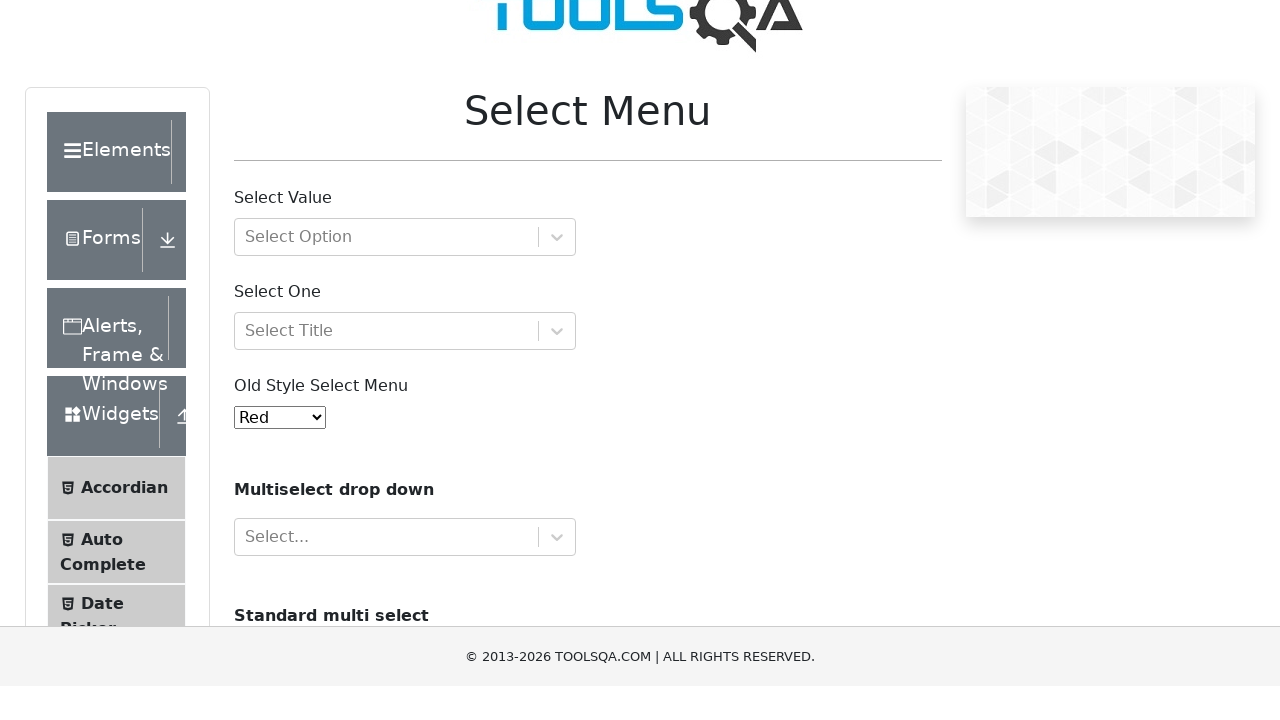

Located all checked options in multi-select dropdown
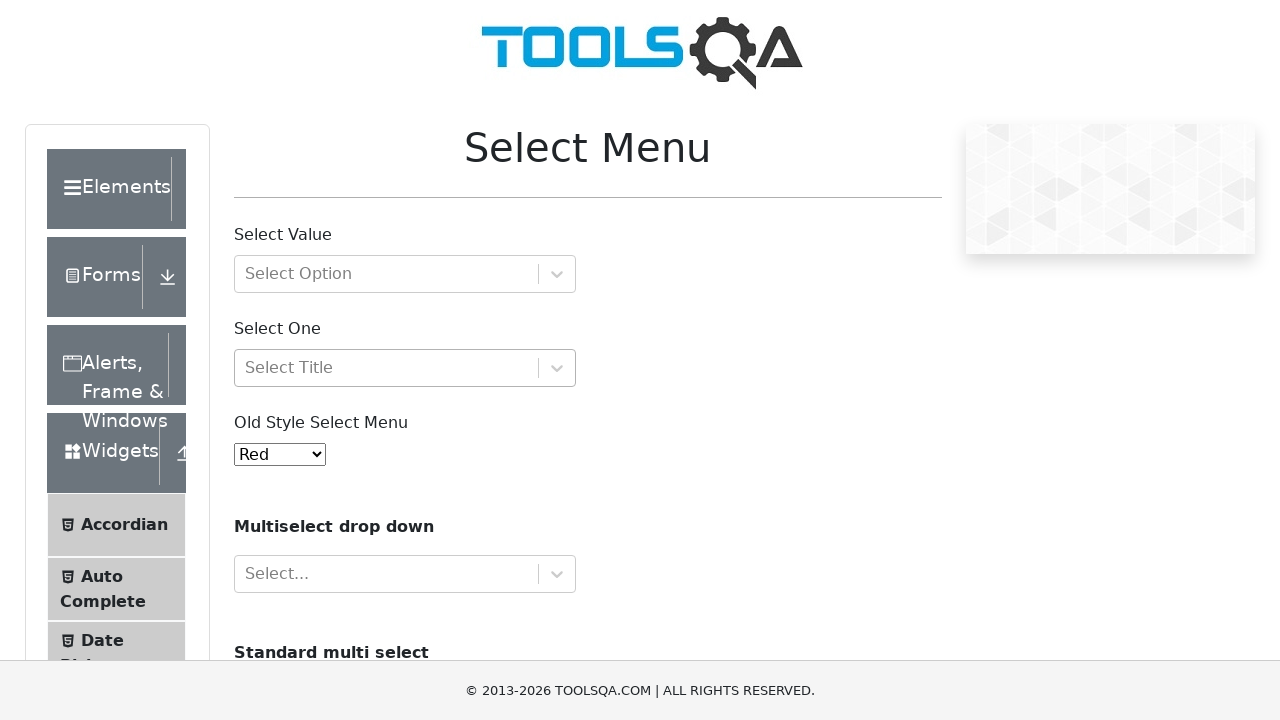

Verified that checked options are present in the dropdown
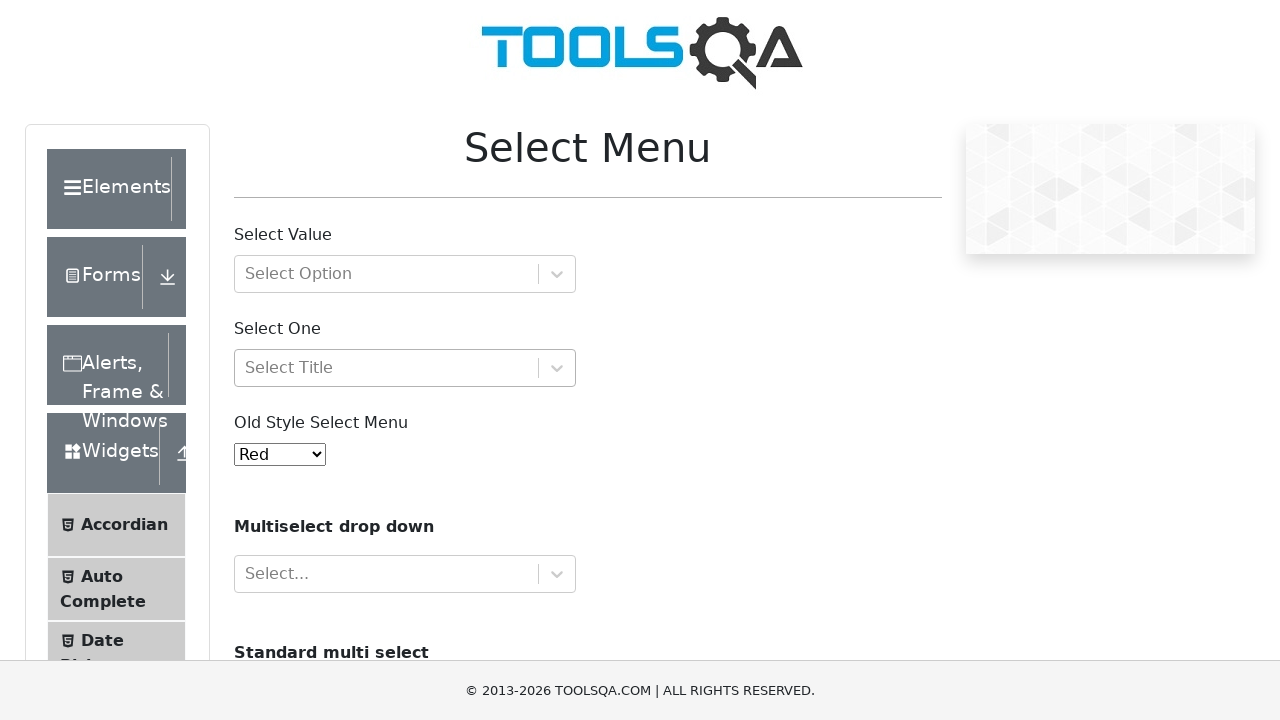

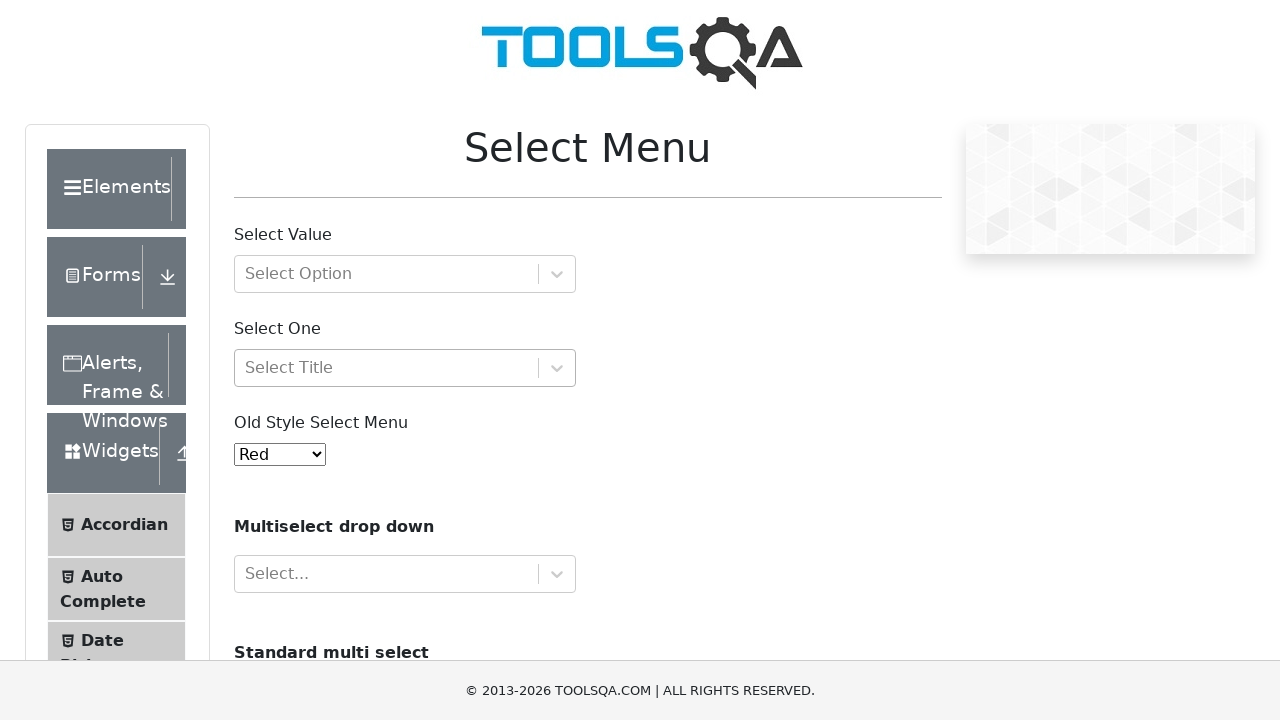